Tests filling in the author name field on an S7 news article page without explicit waits

Starting URL: https://news.s7.ru/news?id=13441

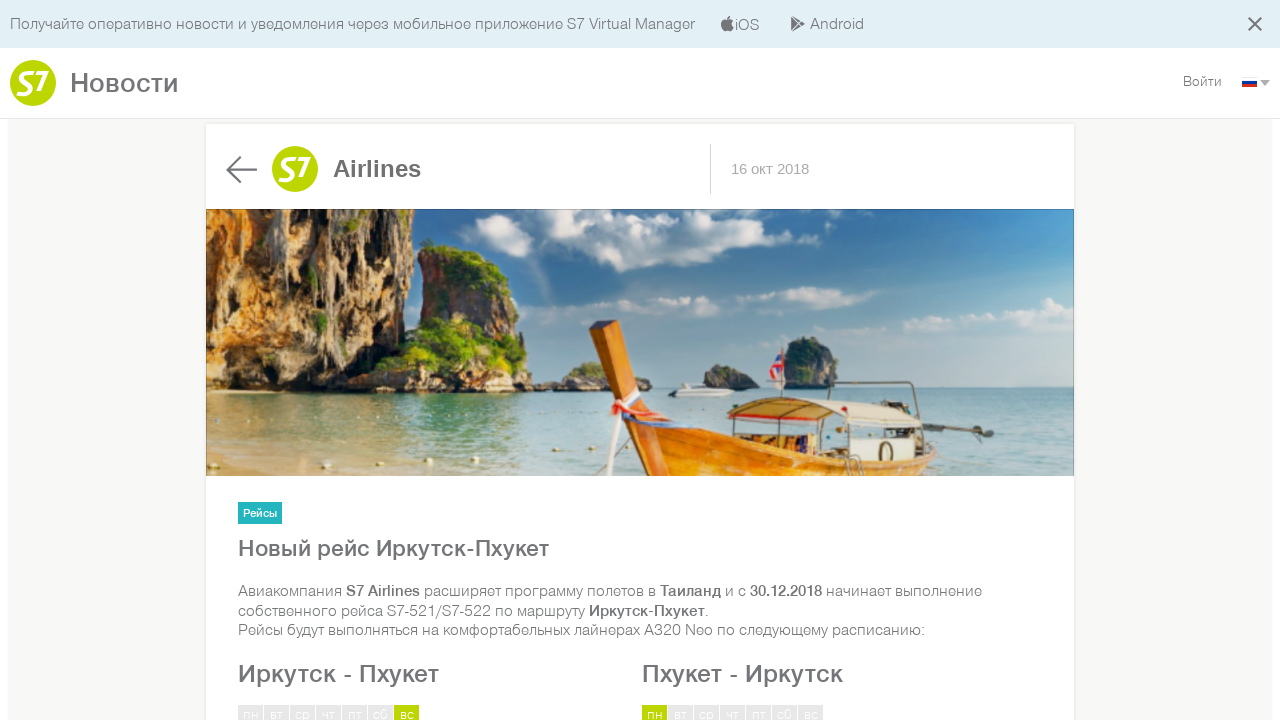

Filled author name field with 'name' on #author
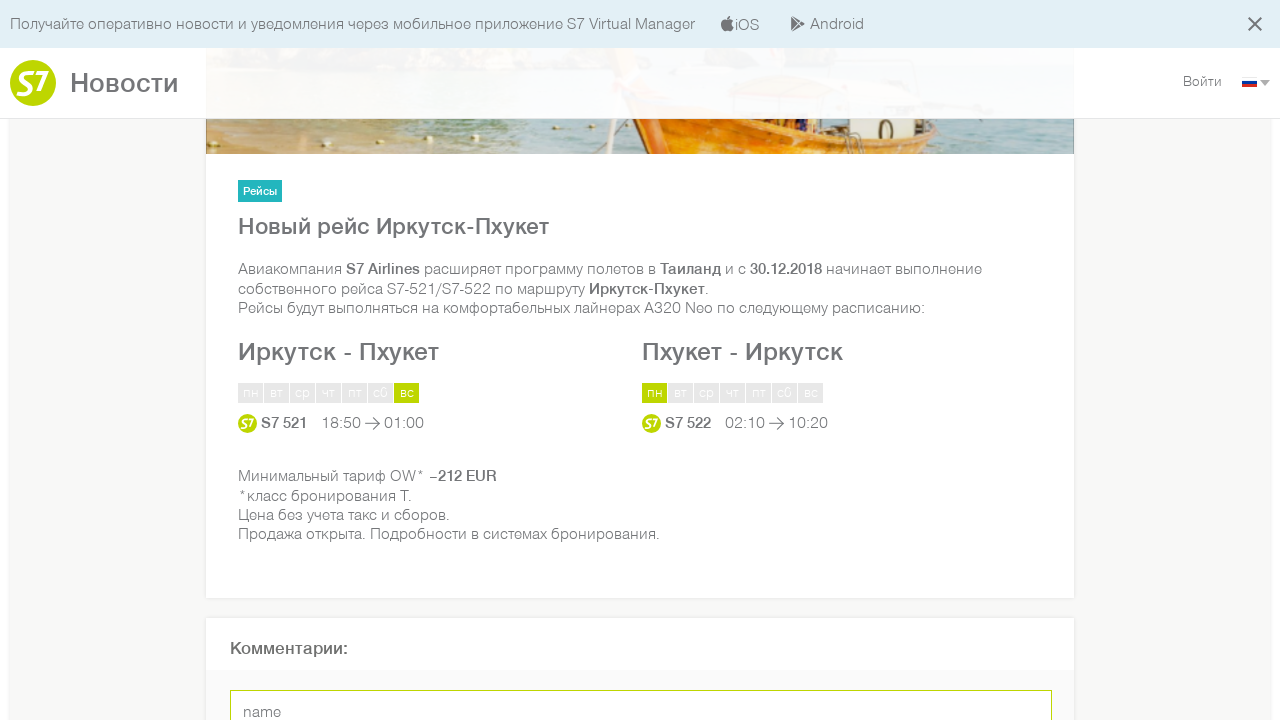

Verified author name field contains 'name'
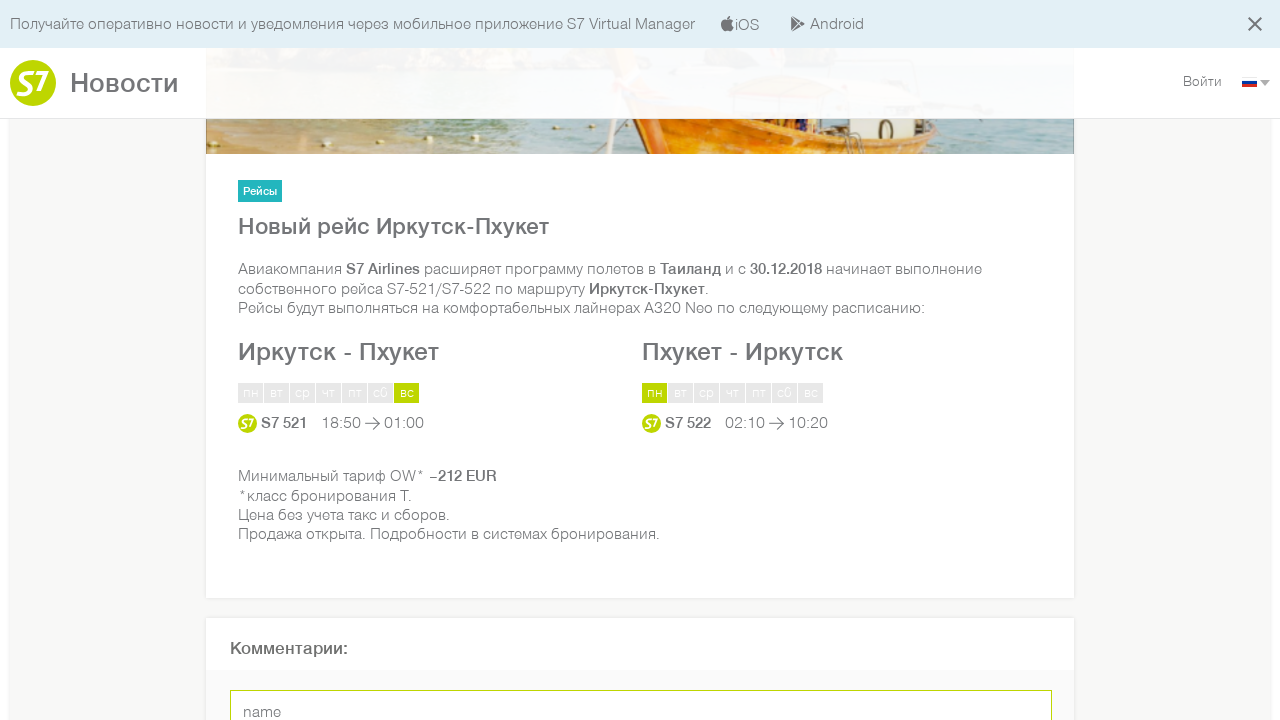

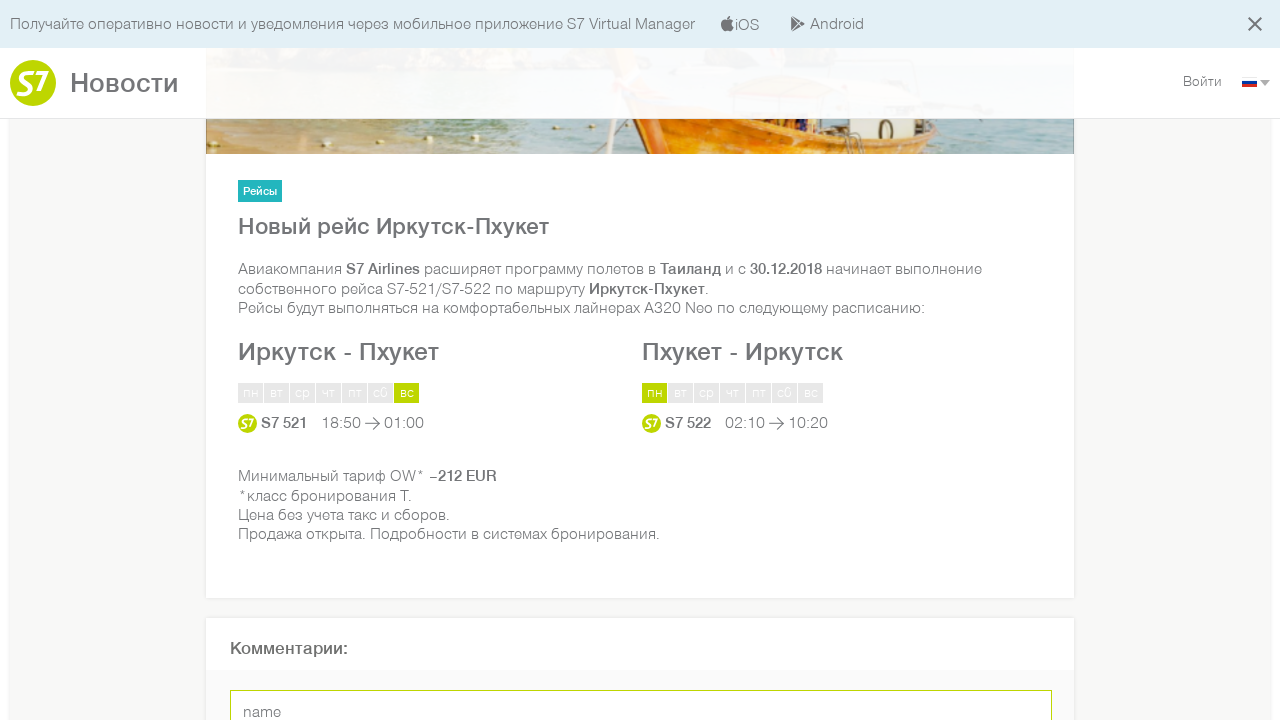